Tests the DemoQA text box form by navigating through the Elements section, filling out a form with user details, and submitting it

Starting URL: https://demoqa.com/

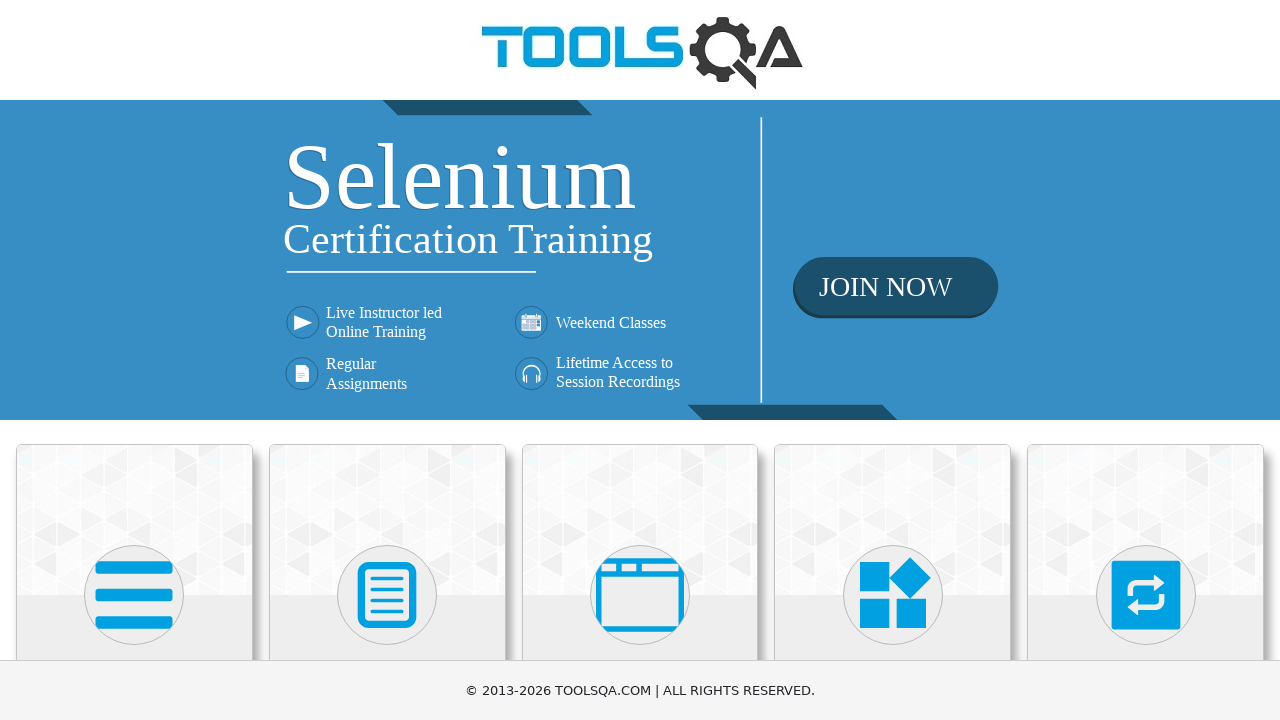

Clicked on 'Elements' card to navigate to Elements section at (134, 520) on xpath=//h5[text()='Elements']/ancestor::div[@class='card mt-4 top-card']
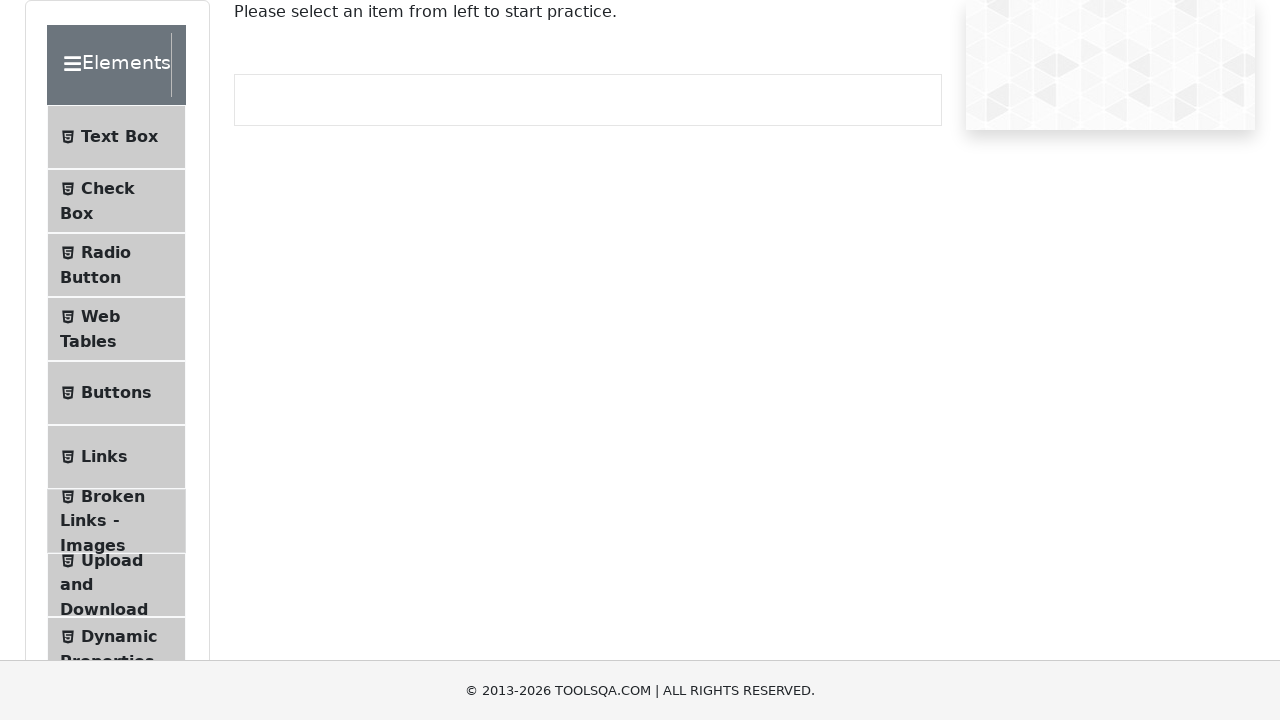

Clicked on 'Text Box' from the sidebar at (116, 137) on #item-0
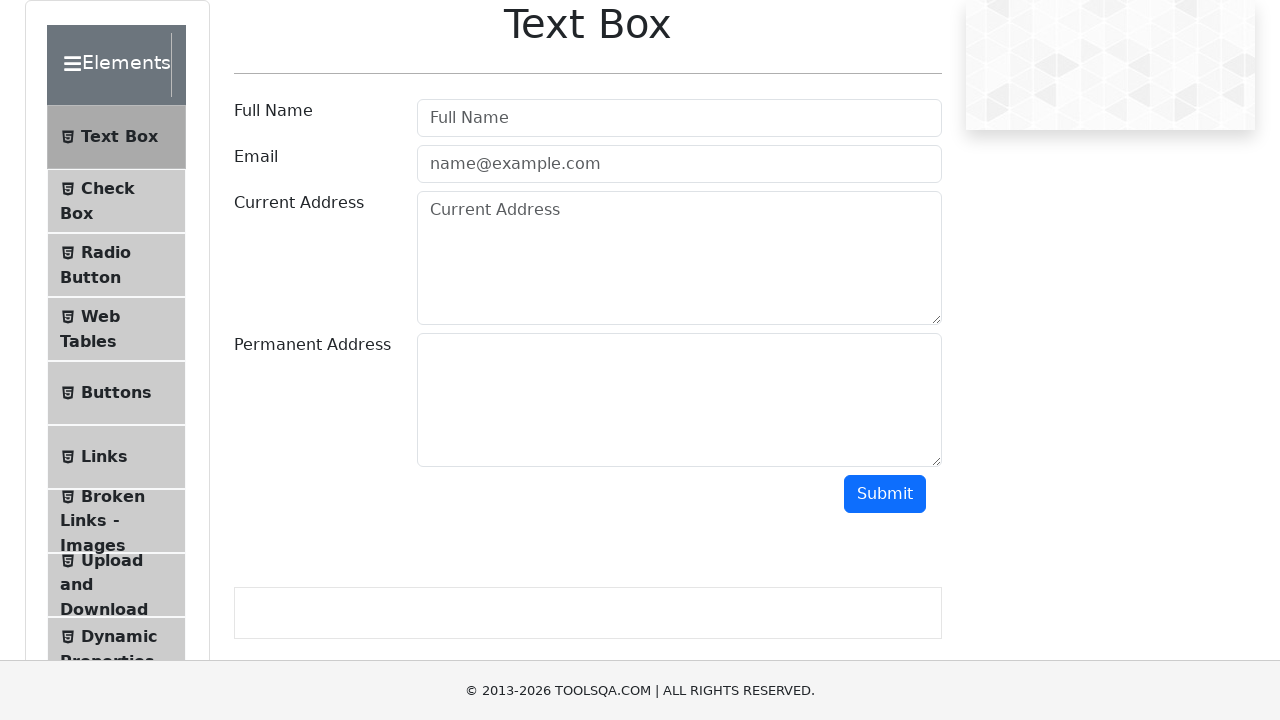

Filled userName field with 'John Doe' on #userName
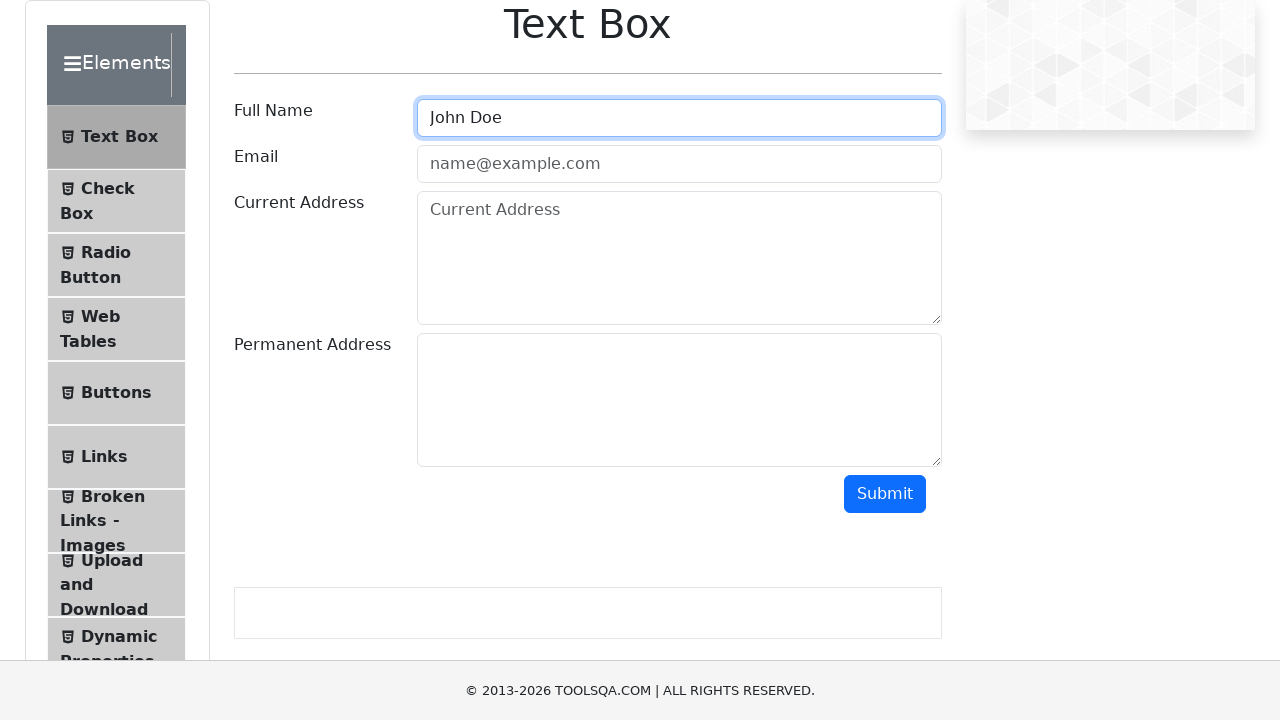

Filled userEmail field with 'johndoe@example.com' on #userEmail
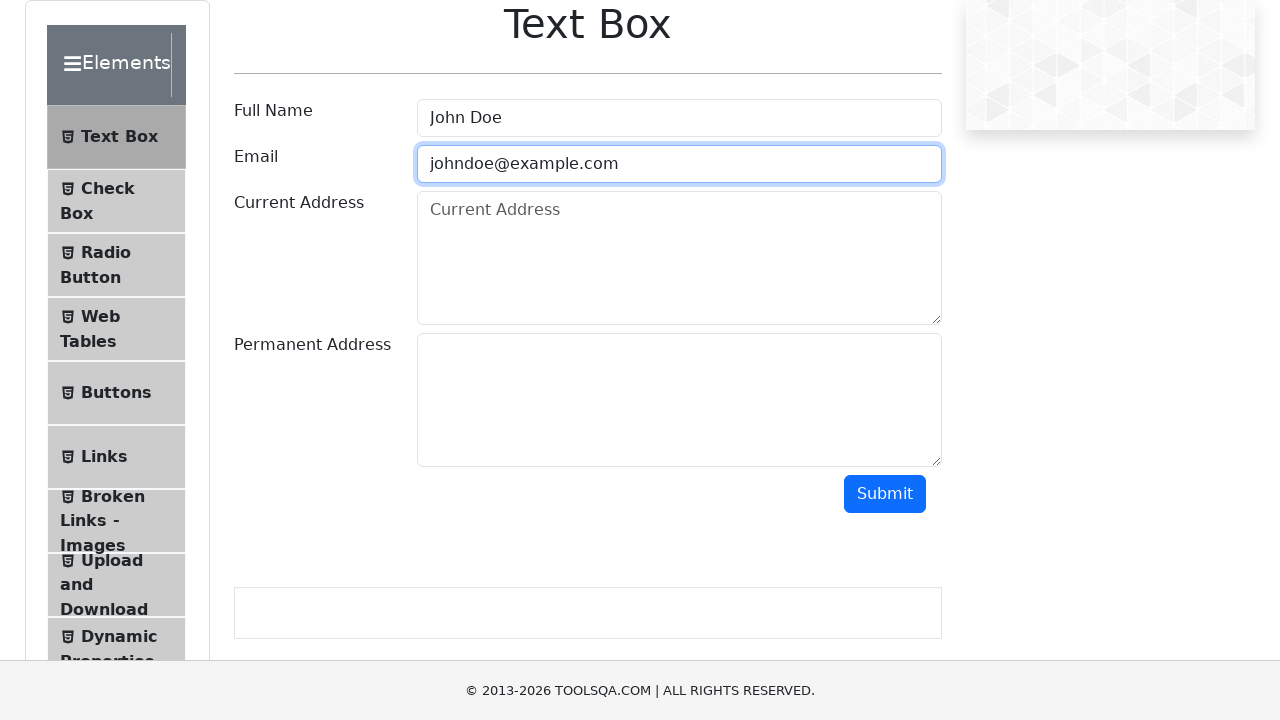

Filled currentAddress field with '123 Main St, Anytown' on #currentAddress
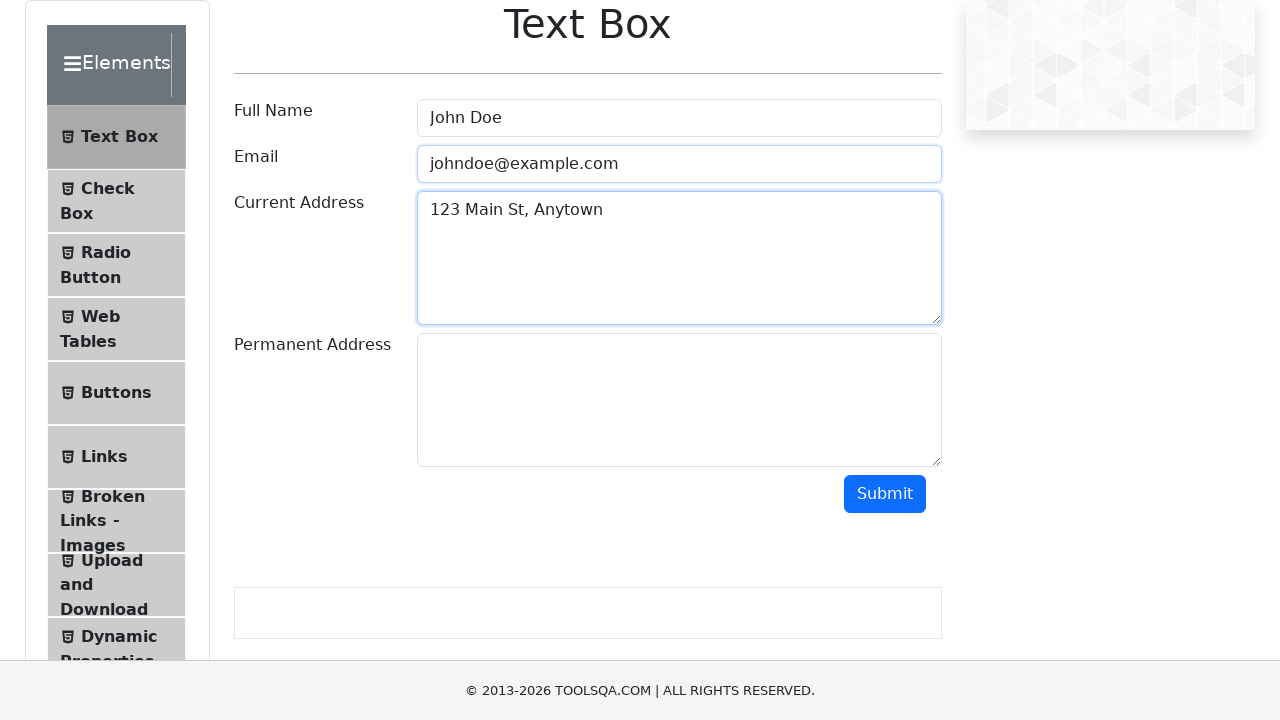

Filled permanentAddress field with '456 Other St, Sometown' on #permanentAddress
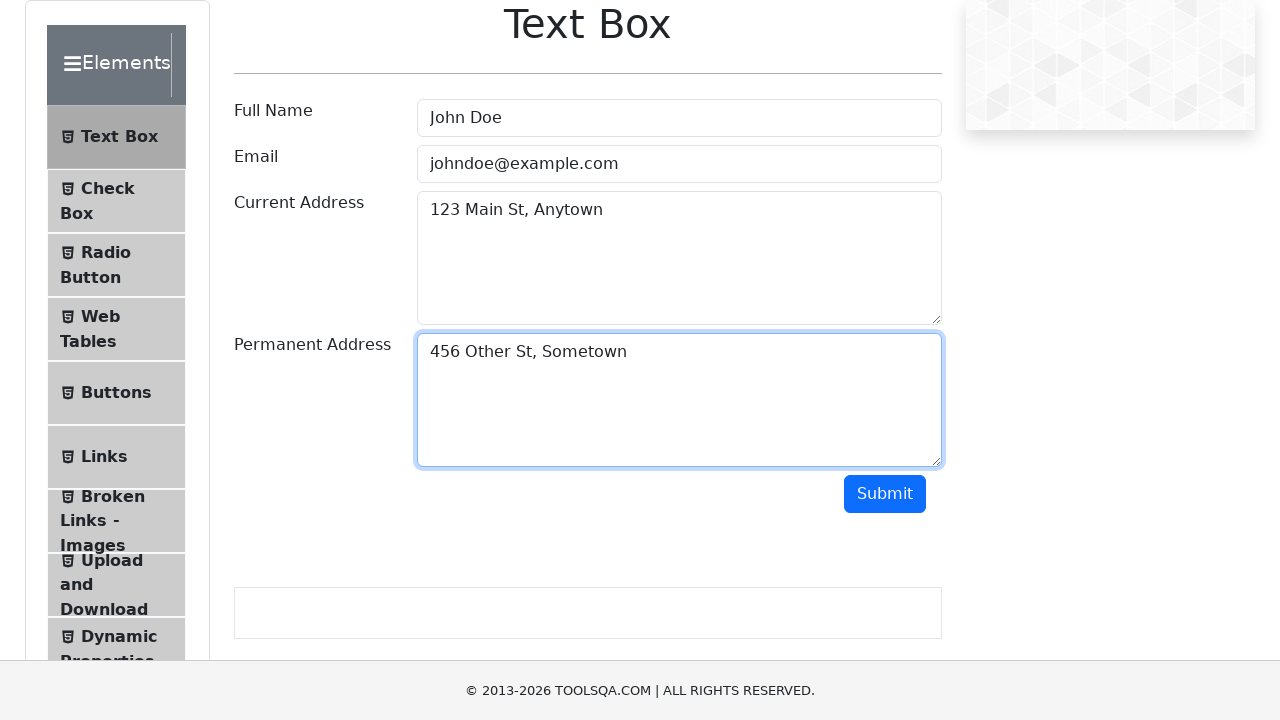

Clicked Submit button to submit the form at (885, 494) on #submit
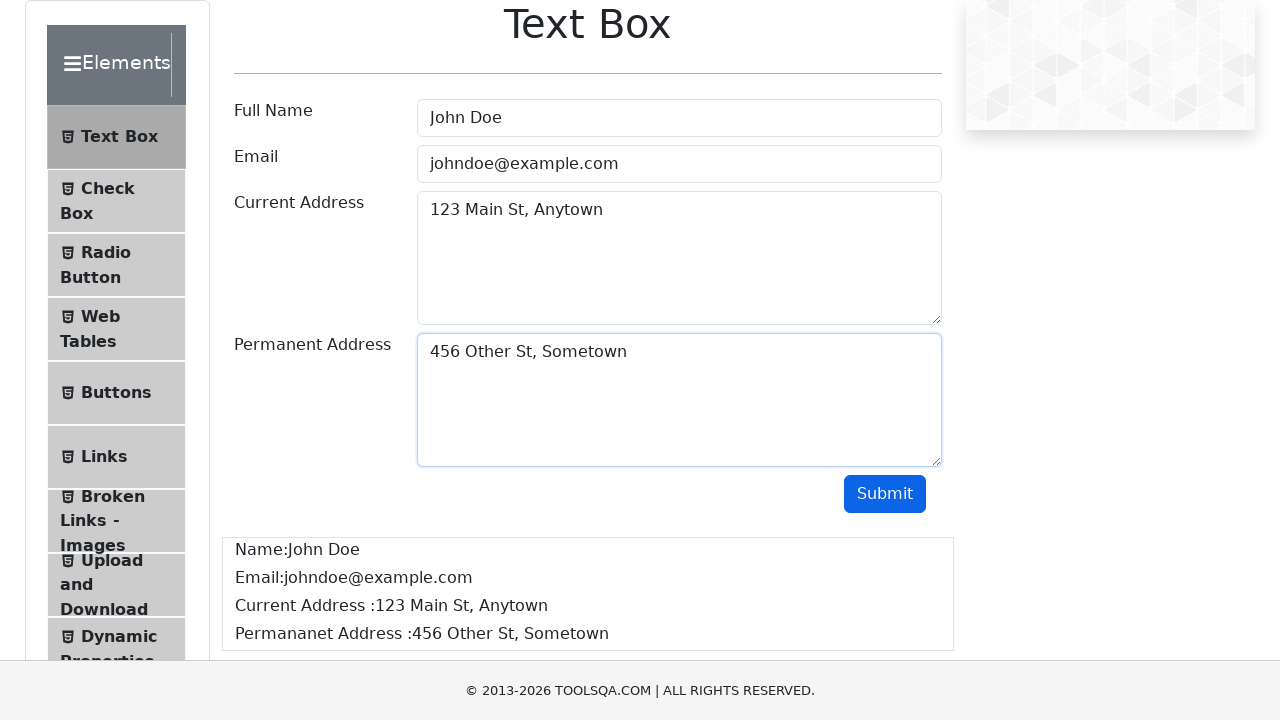

Form submission output appeared on the page
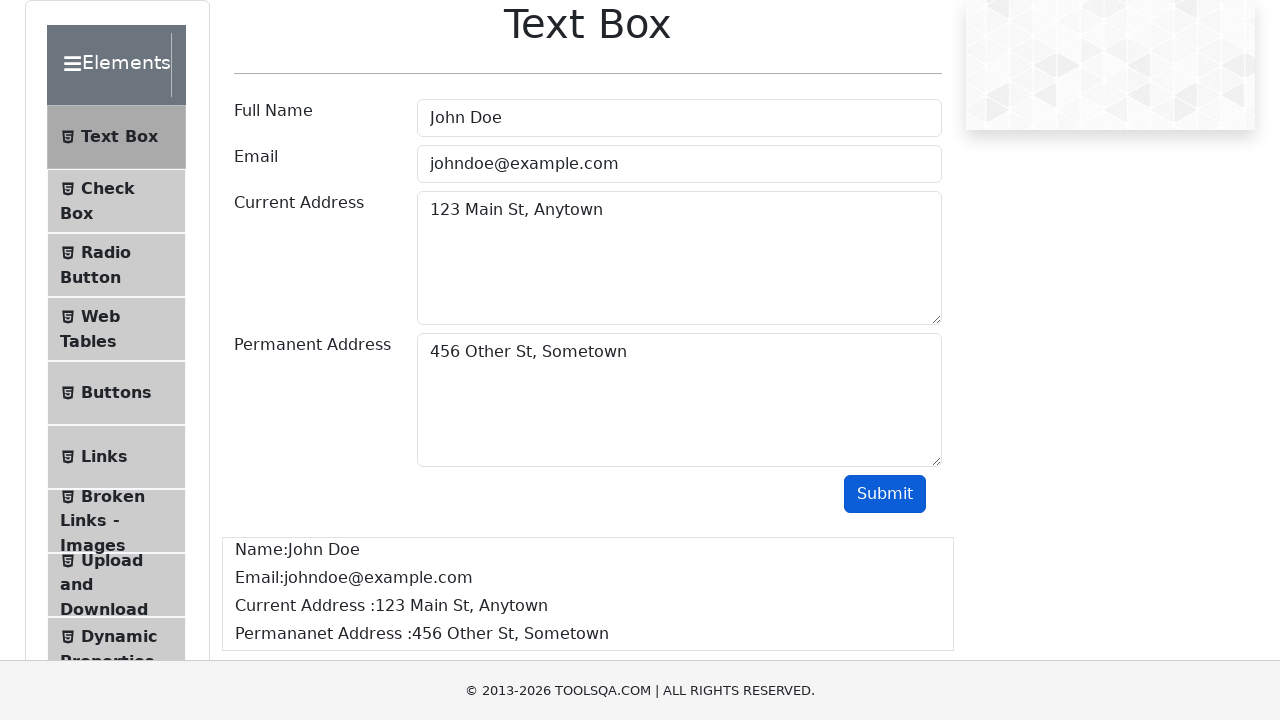

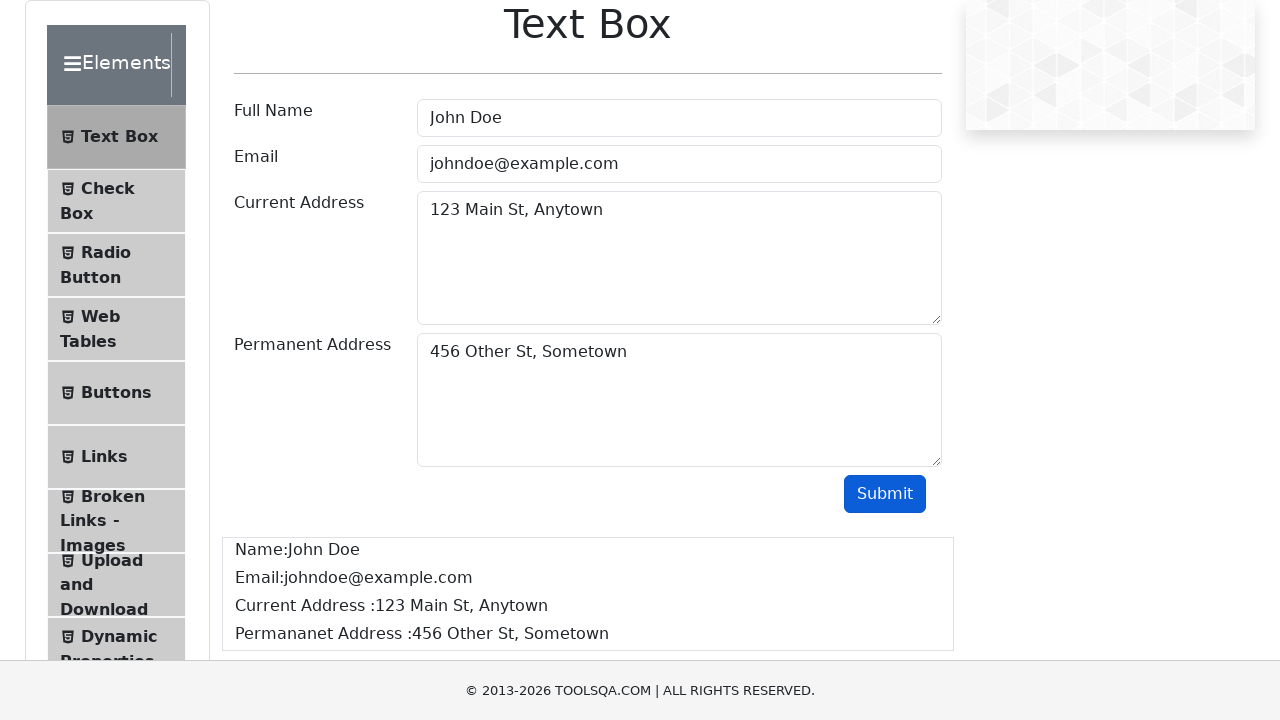